Navigates to the QA Click Academy homepage and verifies the page loads successfully

Starting URL: https://qaclickacademy.com/

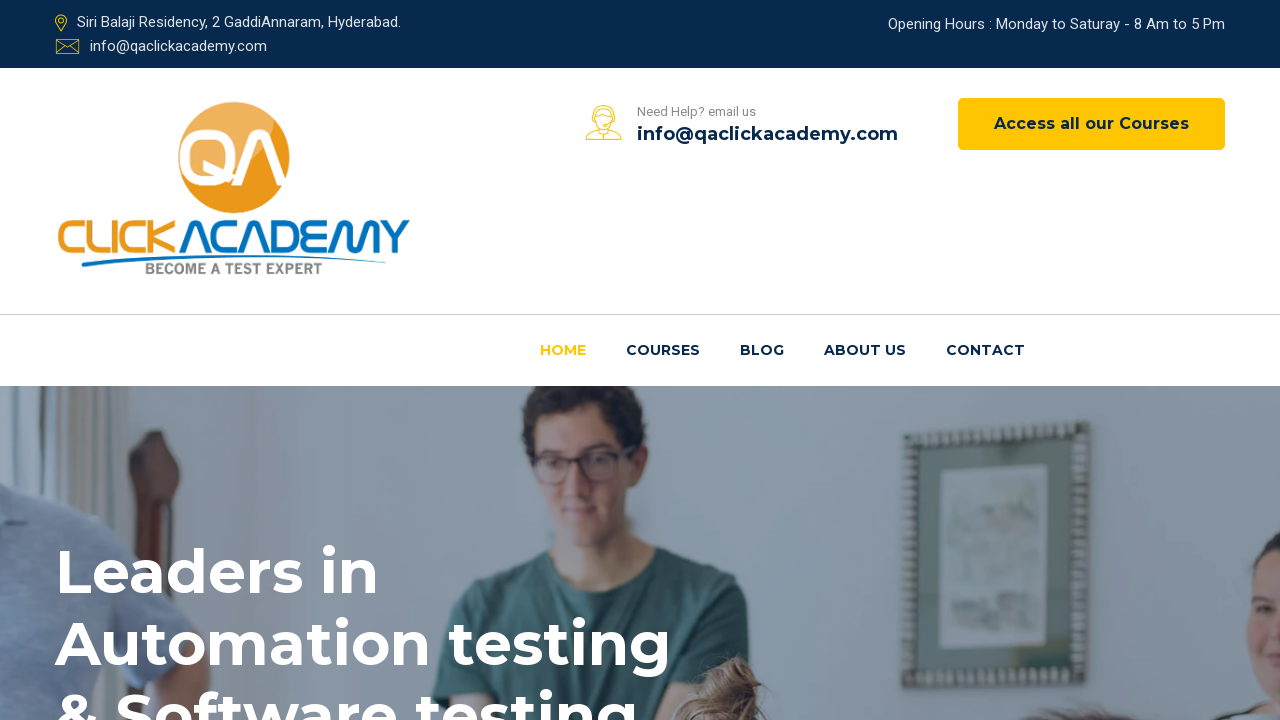

Navigated to QA Click Academy homepage
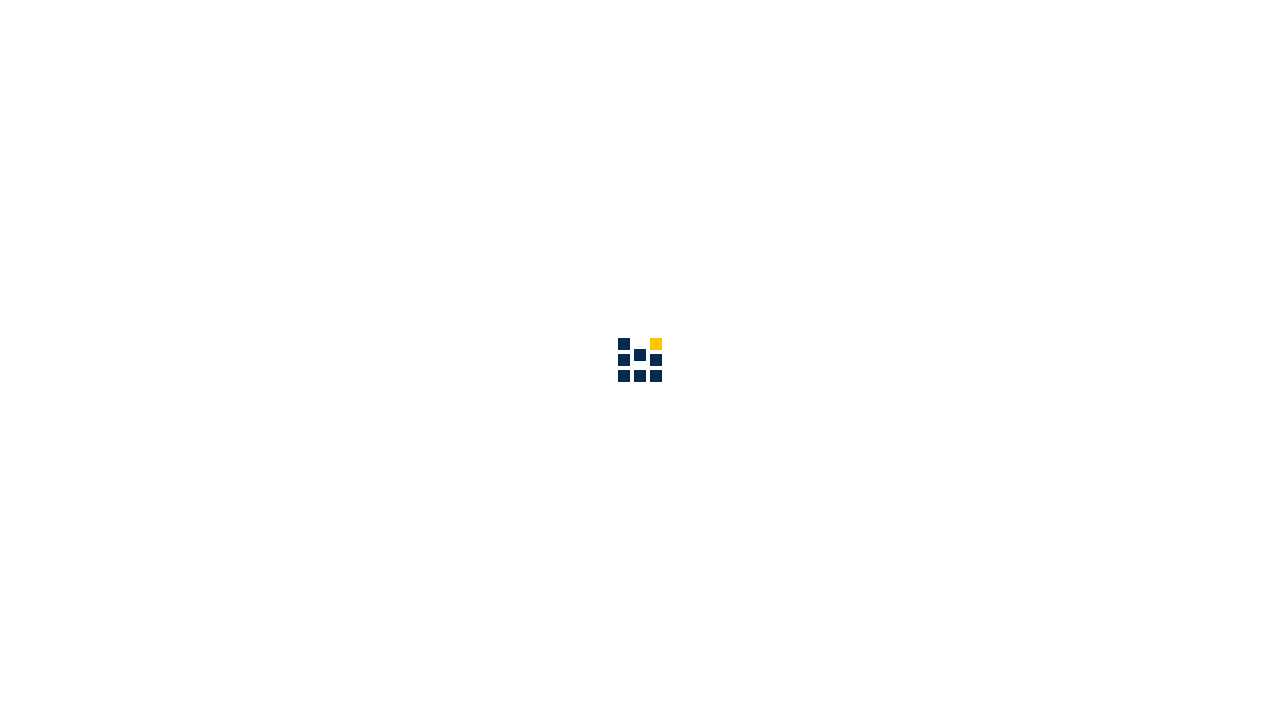

Page DOM content loaded
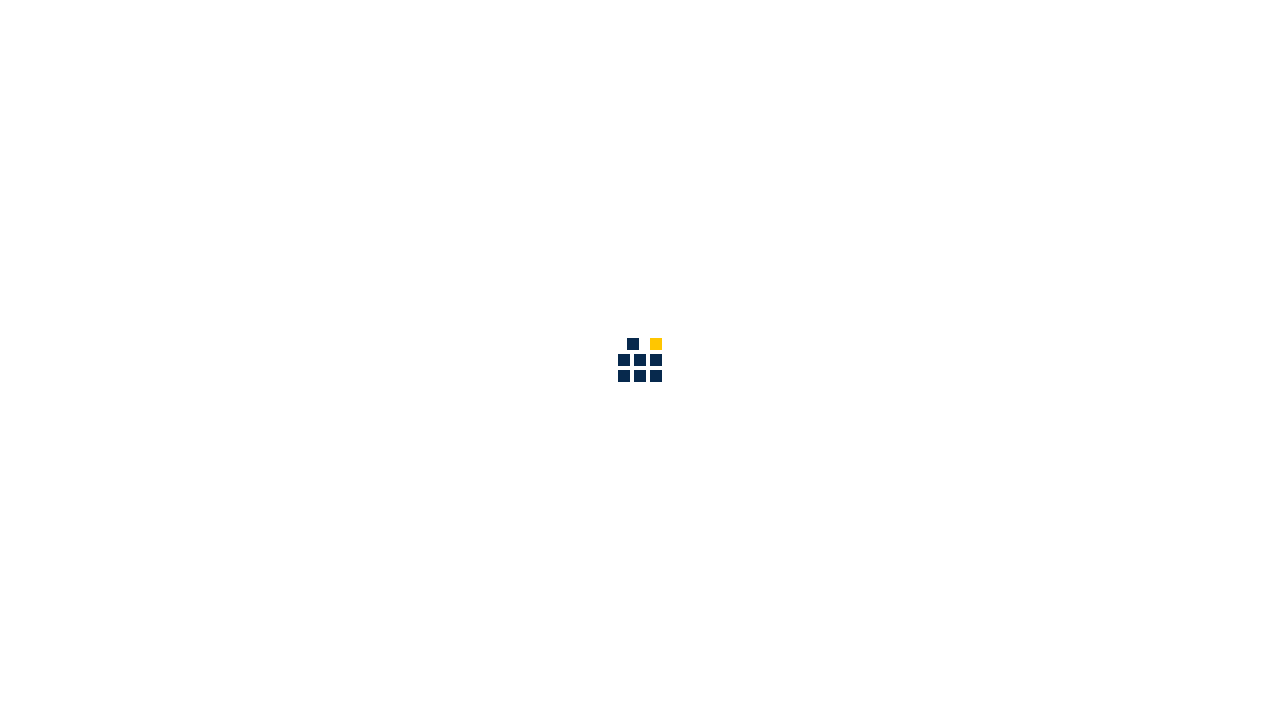

Body element is present and page loaded successfully
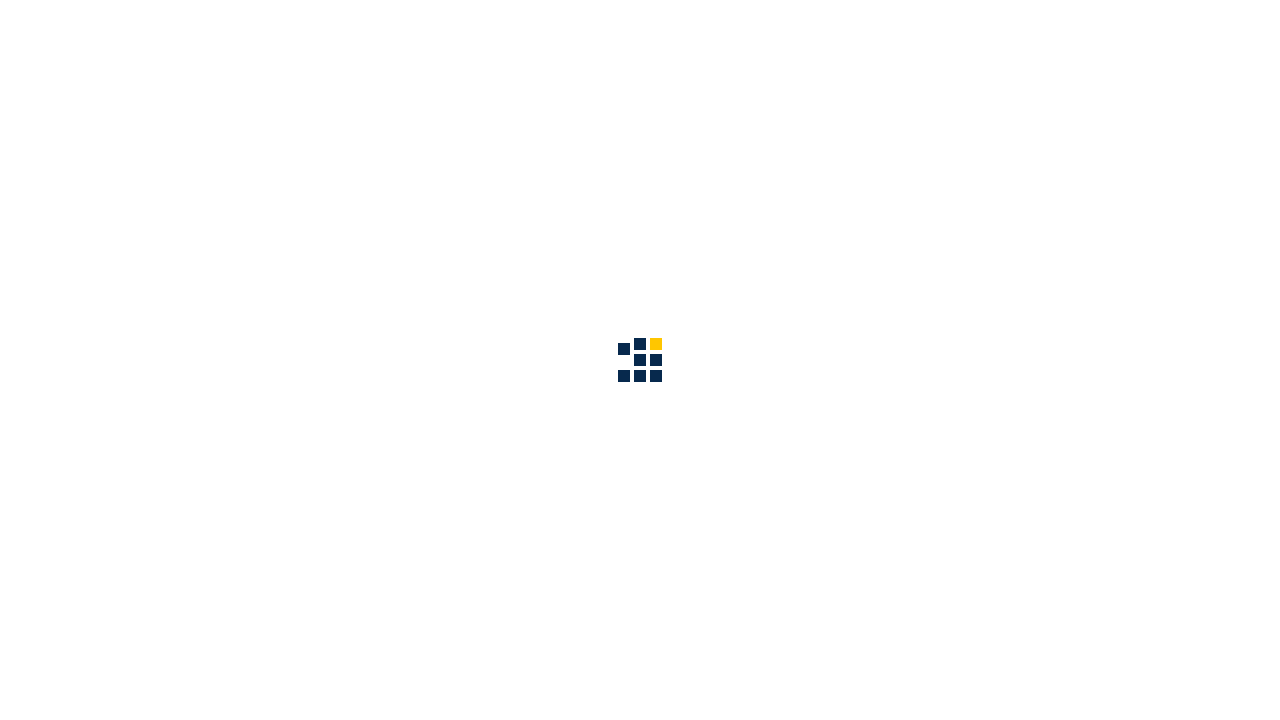

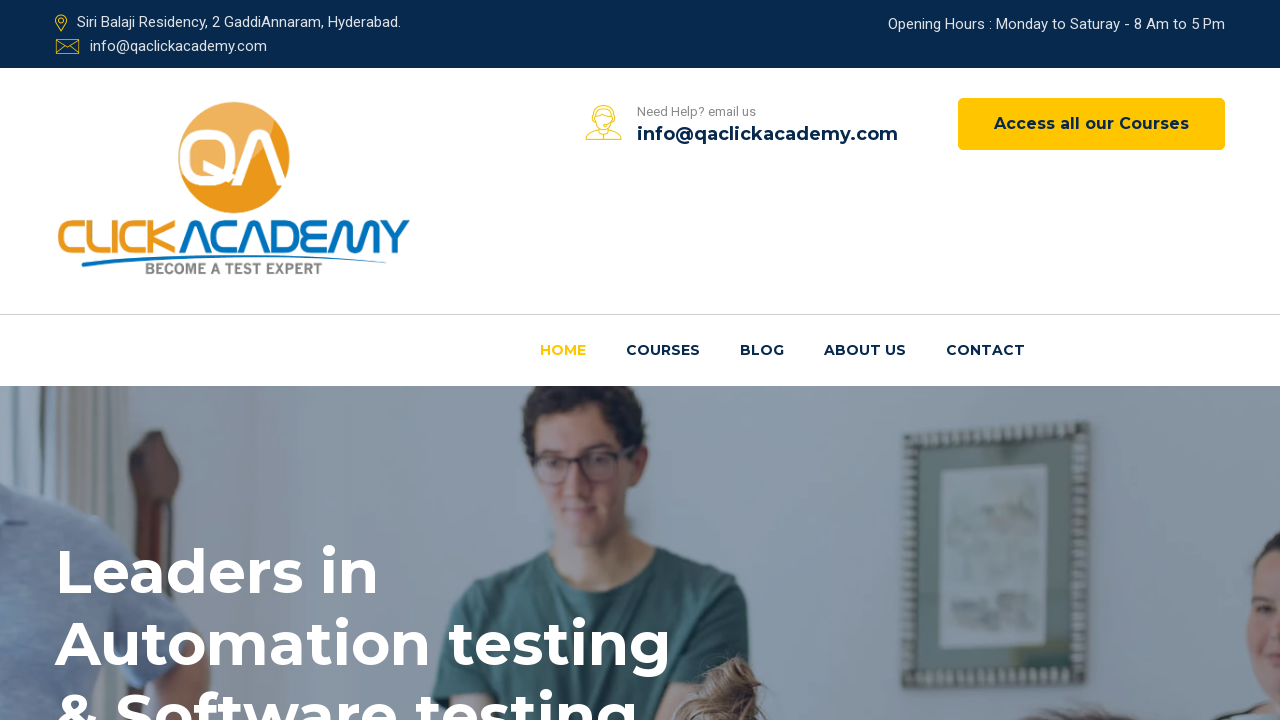